Tests explicit wait functionality by waiting for a price element to show "$100", then clicking a "Book" button, solving a mathematical equation based on a displayed value, submitting the answer, and handling the resulting alert dialog.

Starting URL: http://suninjuly.github.io/explicit_wait2.html

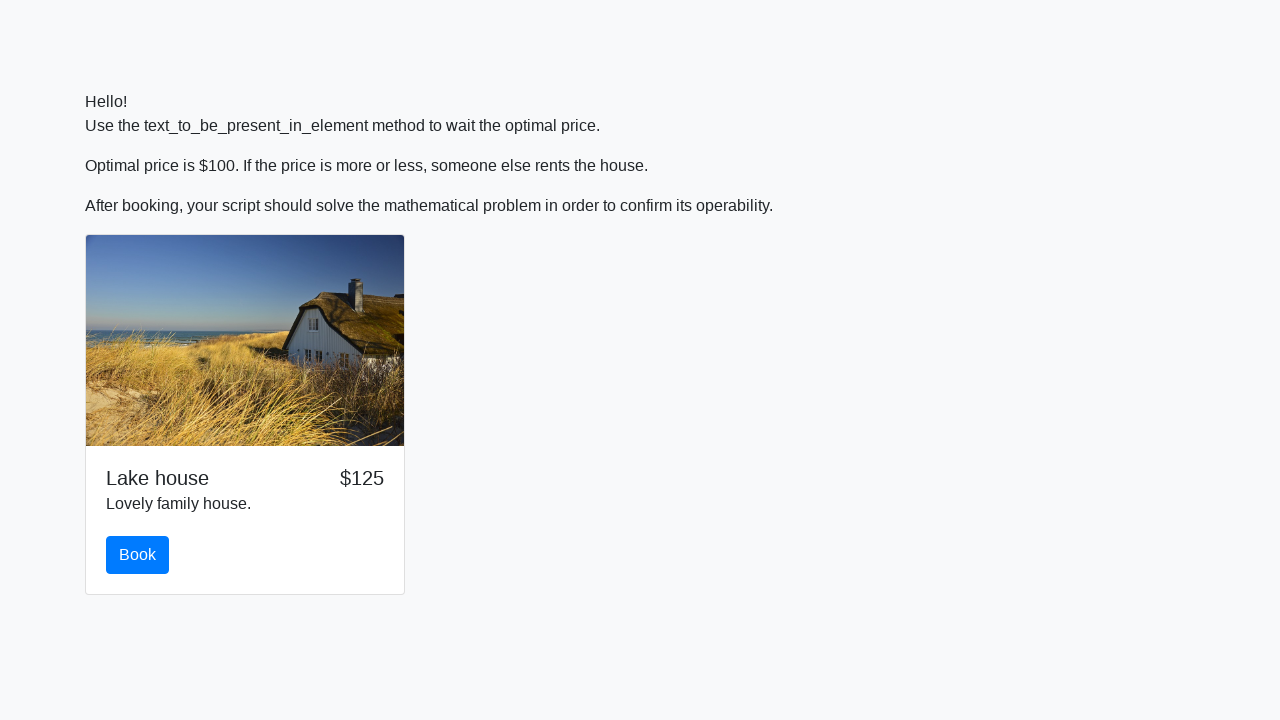

Waited for price element to display '$100'
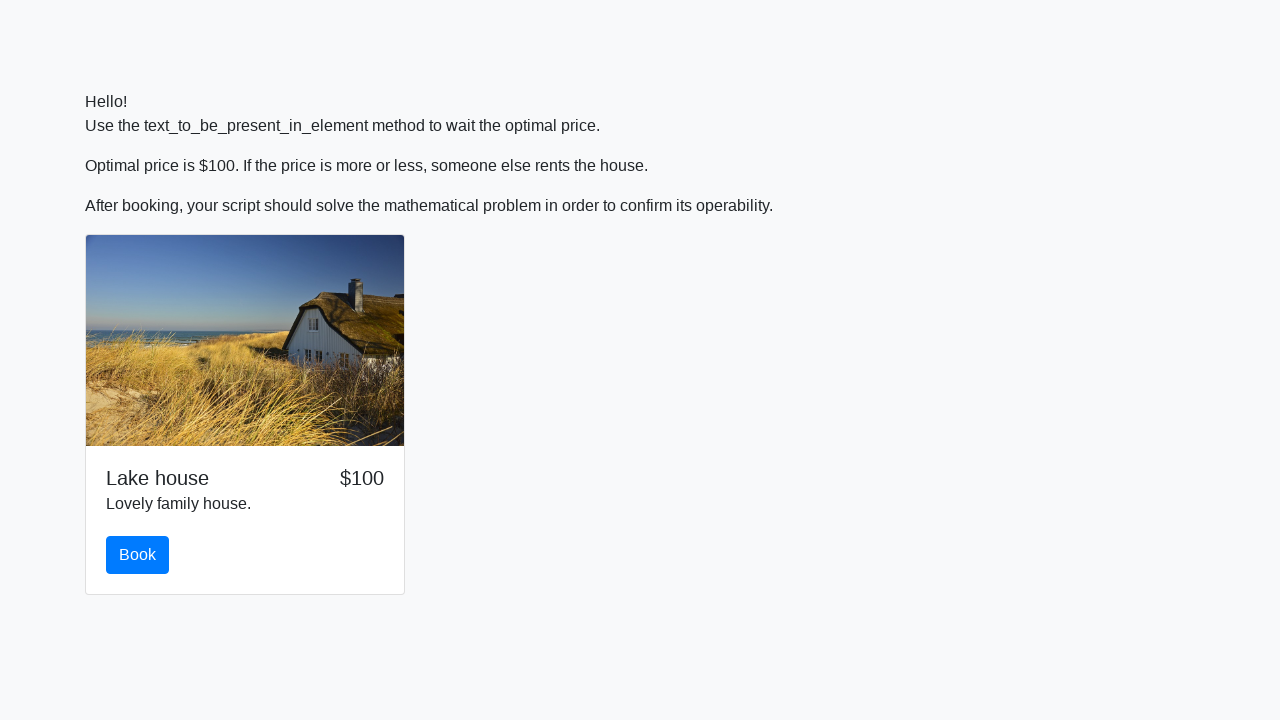

Clicked the 'Book' button at (138, 555) on #book
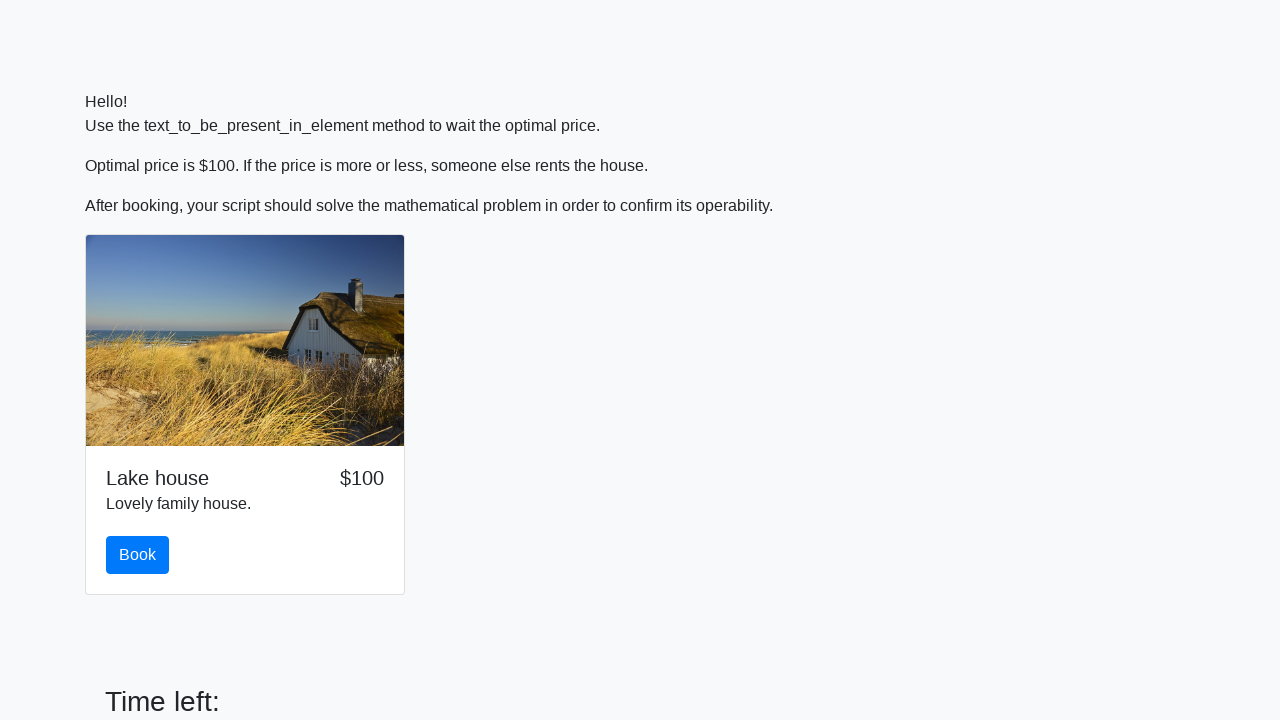

Scrolled to the solve button
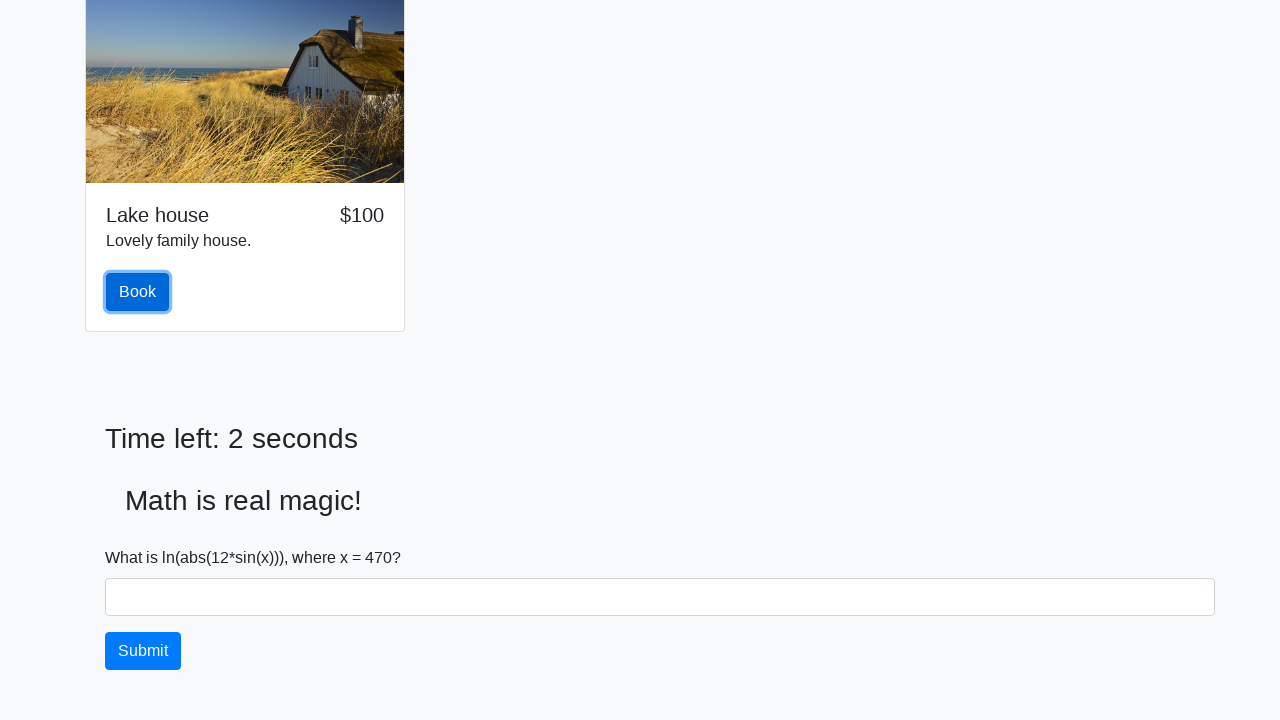

Retrieved input value for math problem: 470
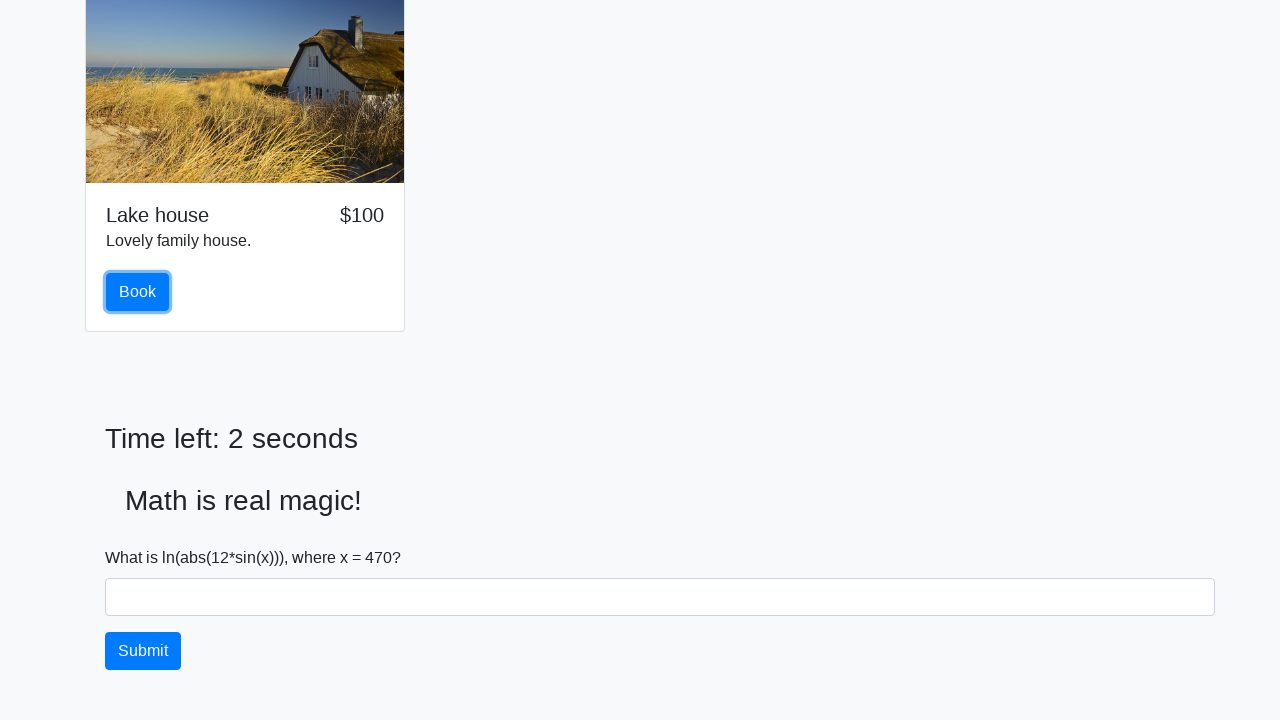

Calculated mathematical result: 2.428786474488774
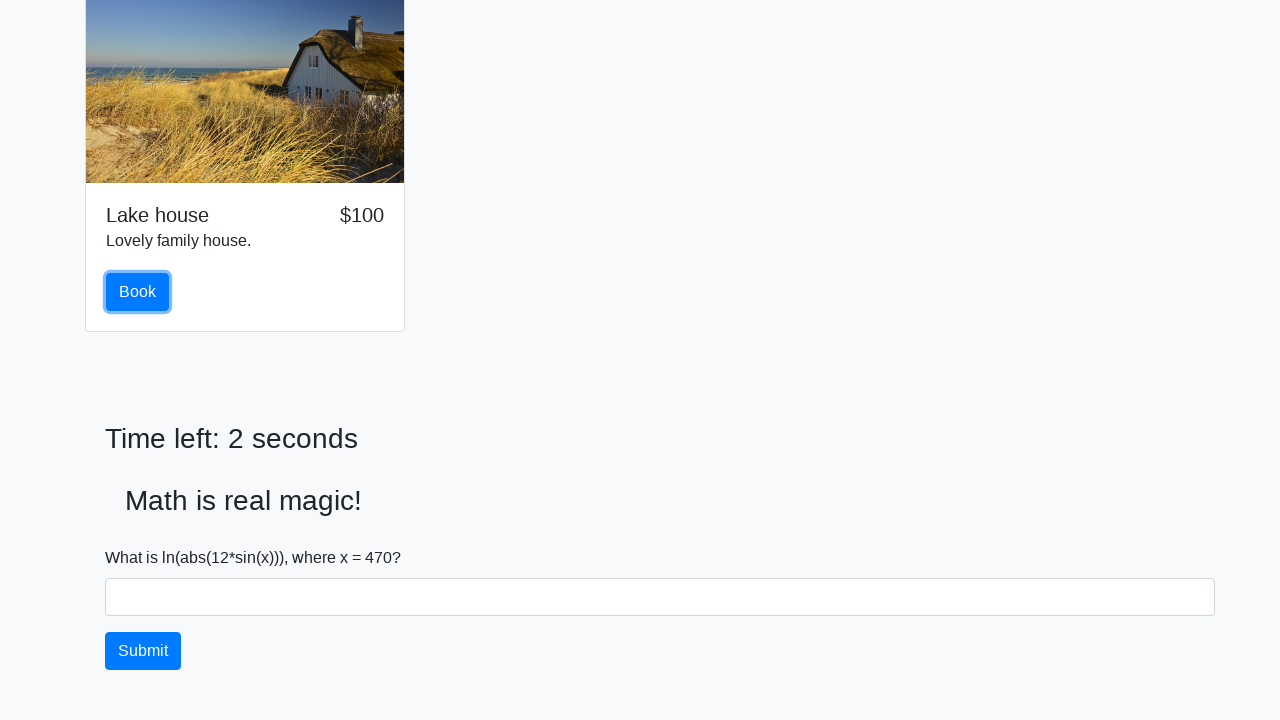

Filled in the calculated answer on #answer
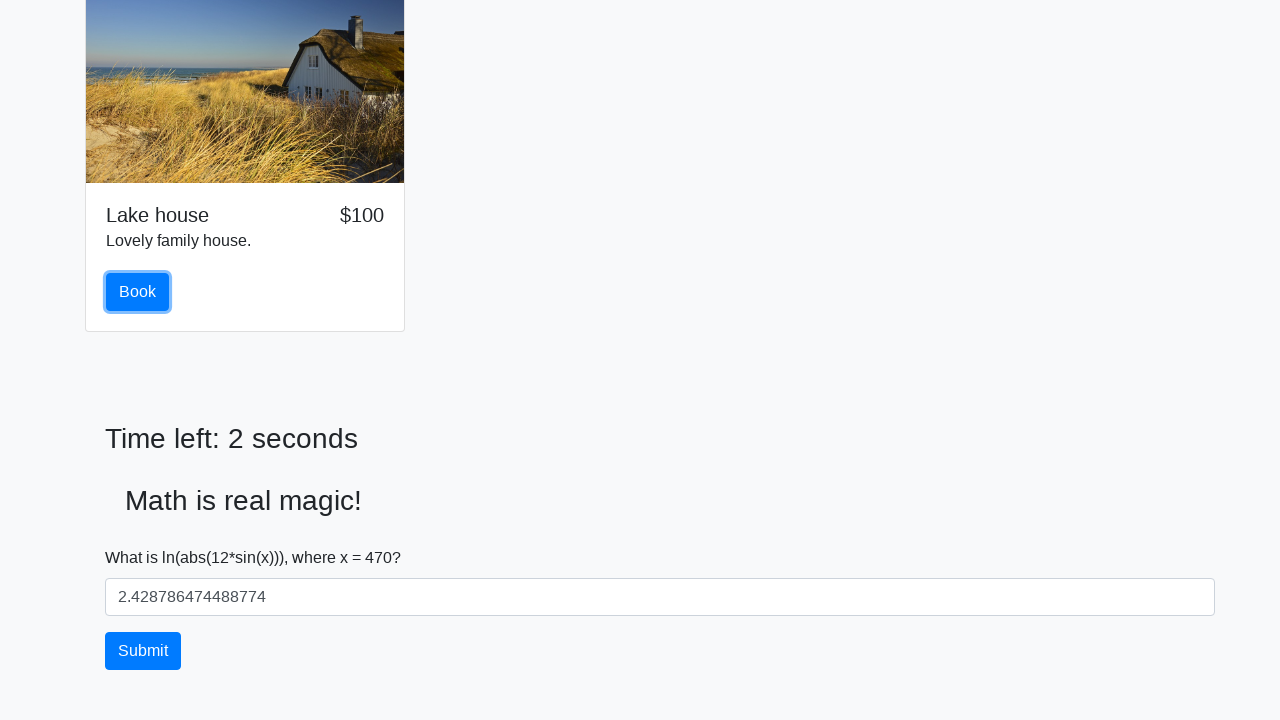

Clicked the solve button to submit answer at (143, 651) on #solve
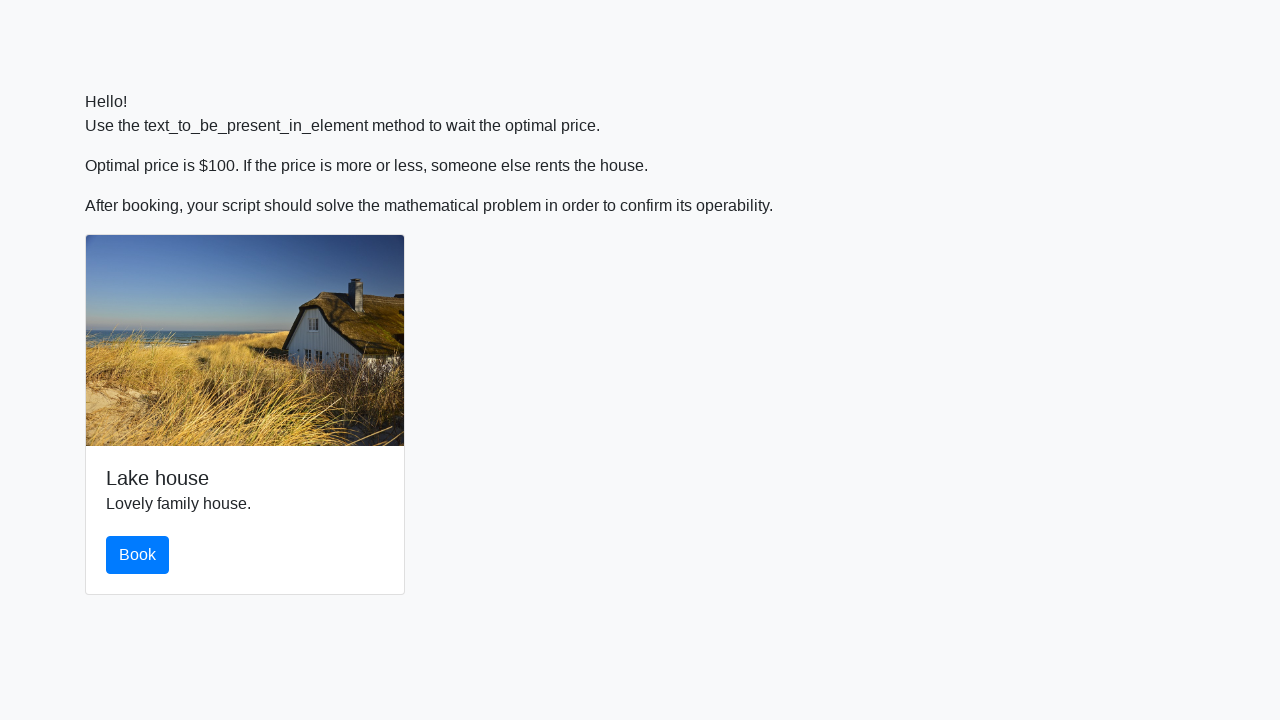

Set up alert dialog handler to accept
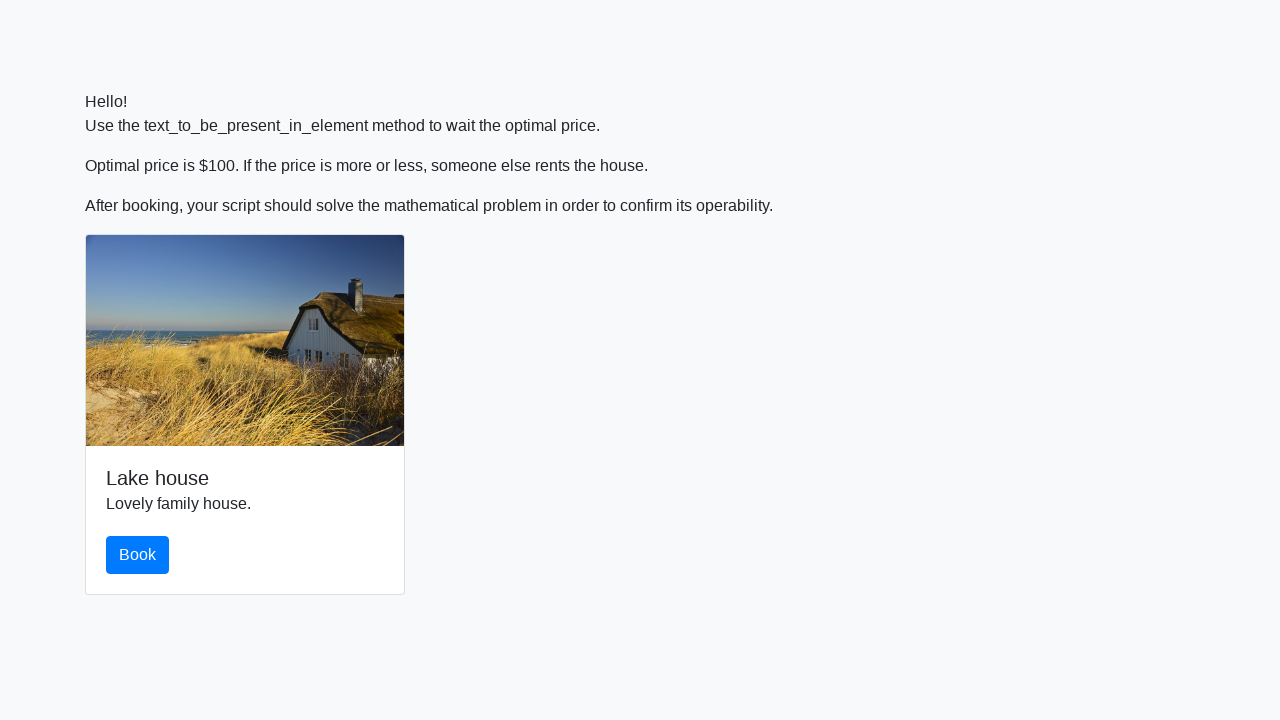

Waited for alert dialog to appear and be accepted
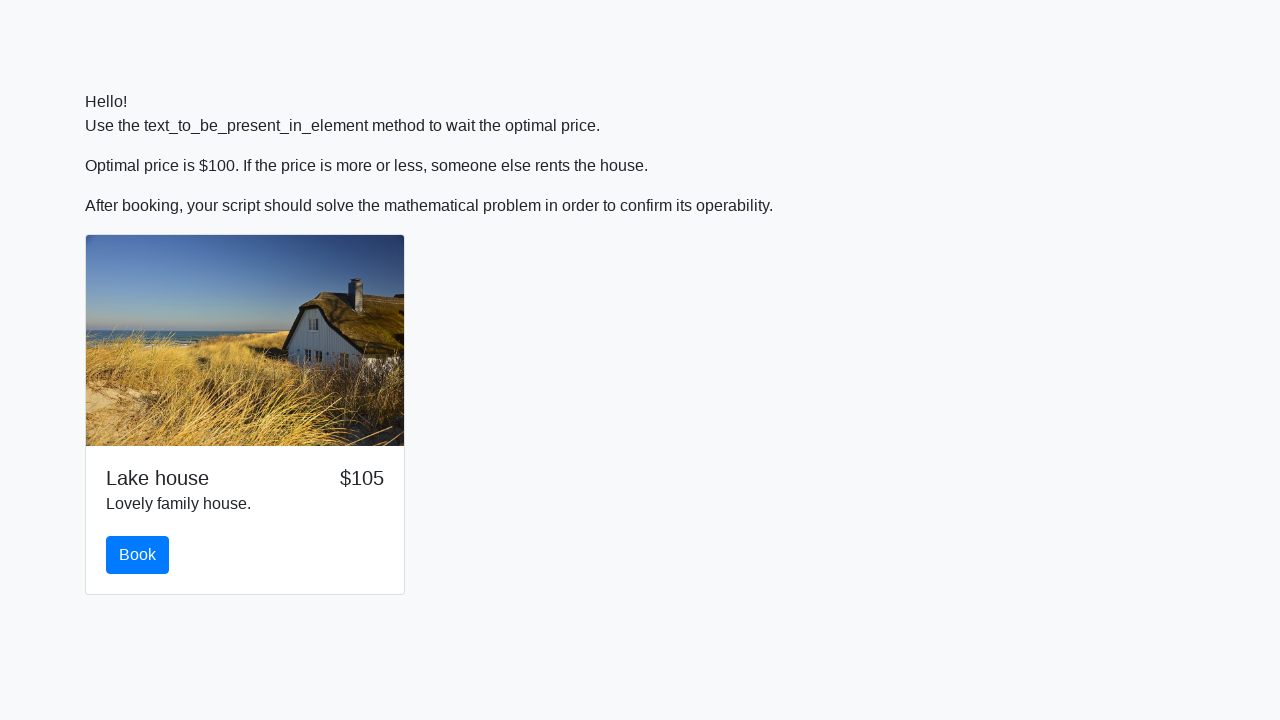

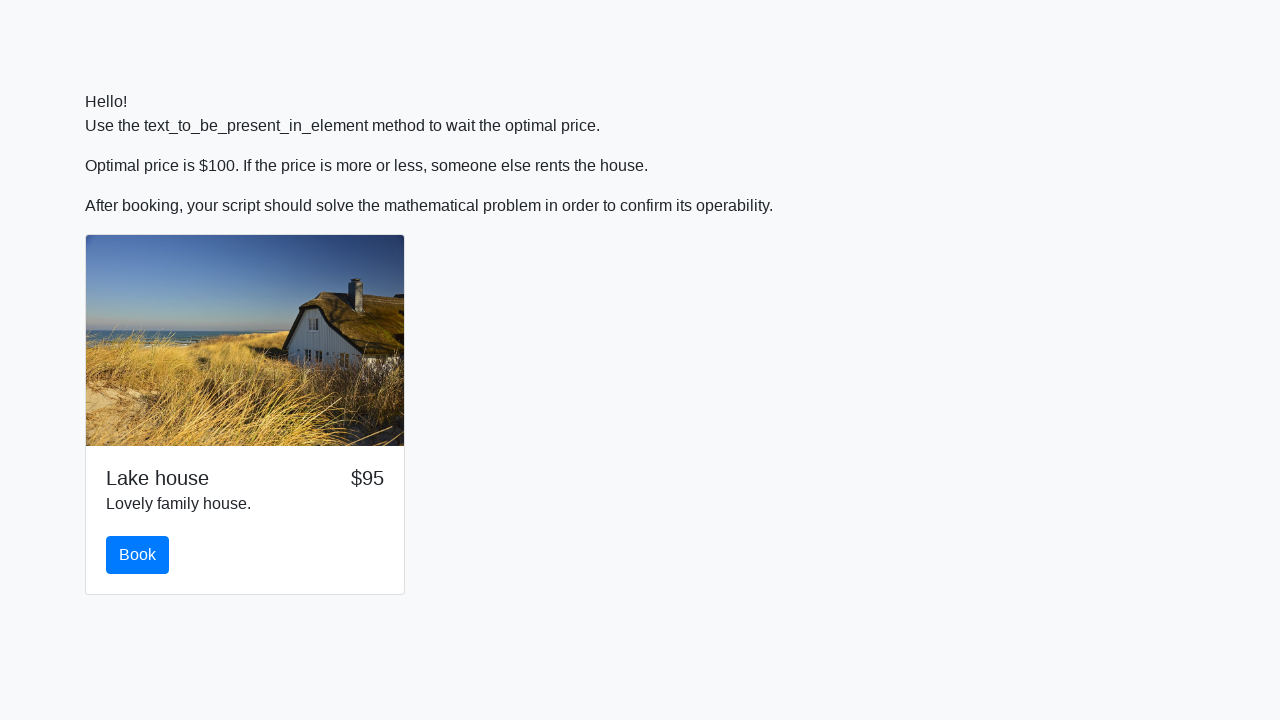